Tests dropdown selection functionality by selecting options using three different methods: by index, by value, and by visible text.

Starting URL: https://rahulshettyacademy.com/AutomationPractice/

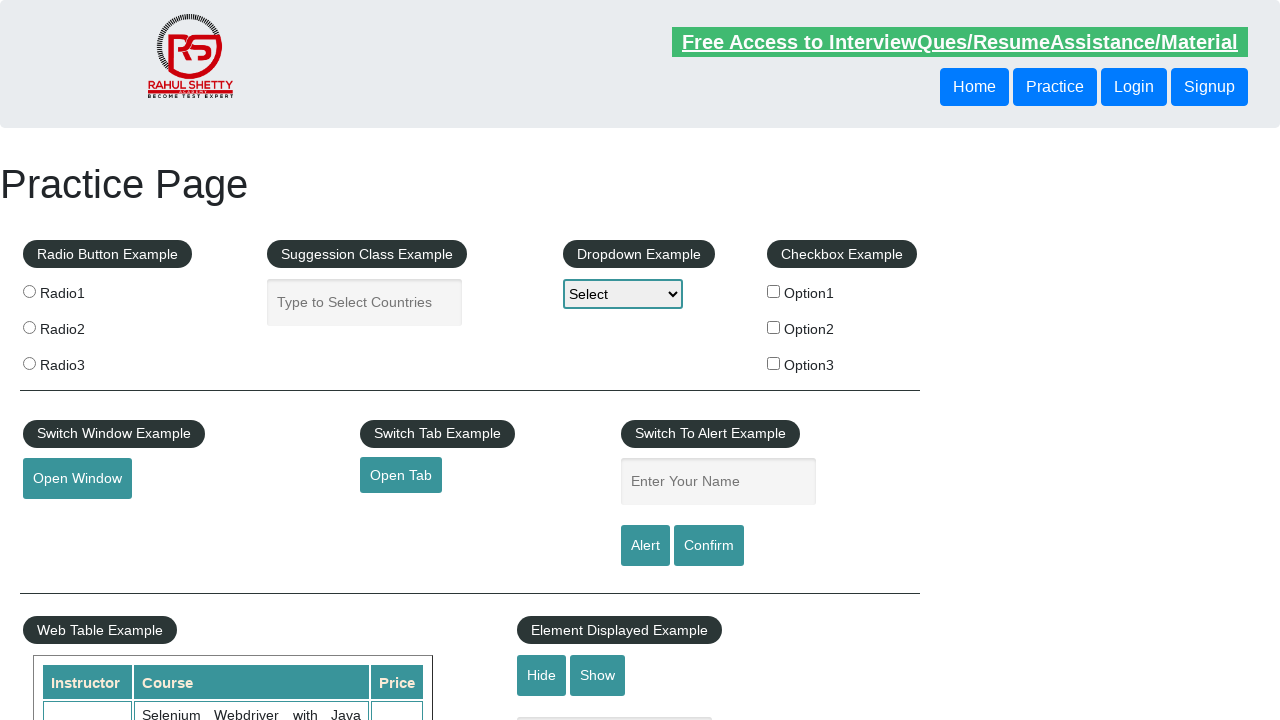

Navigated to AutomationPractice page
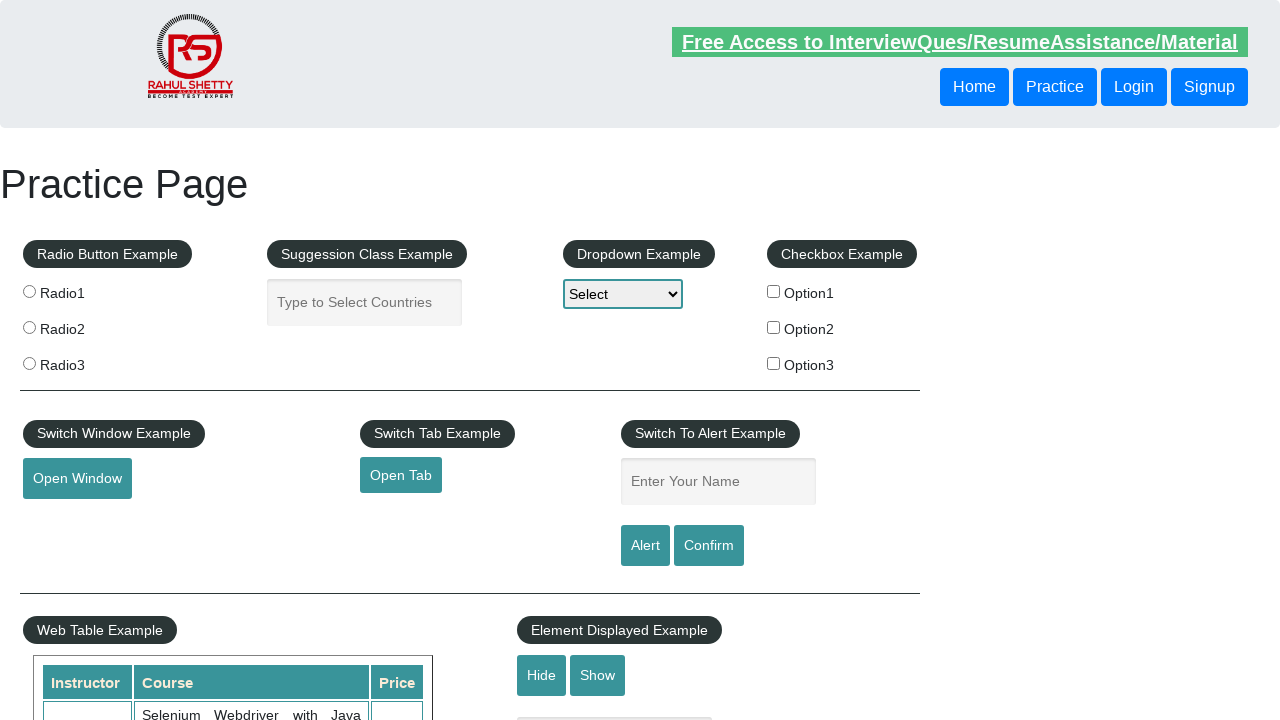

Selected dropdown option by index 1 on #dropdown-class-example
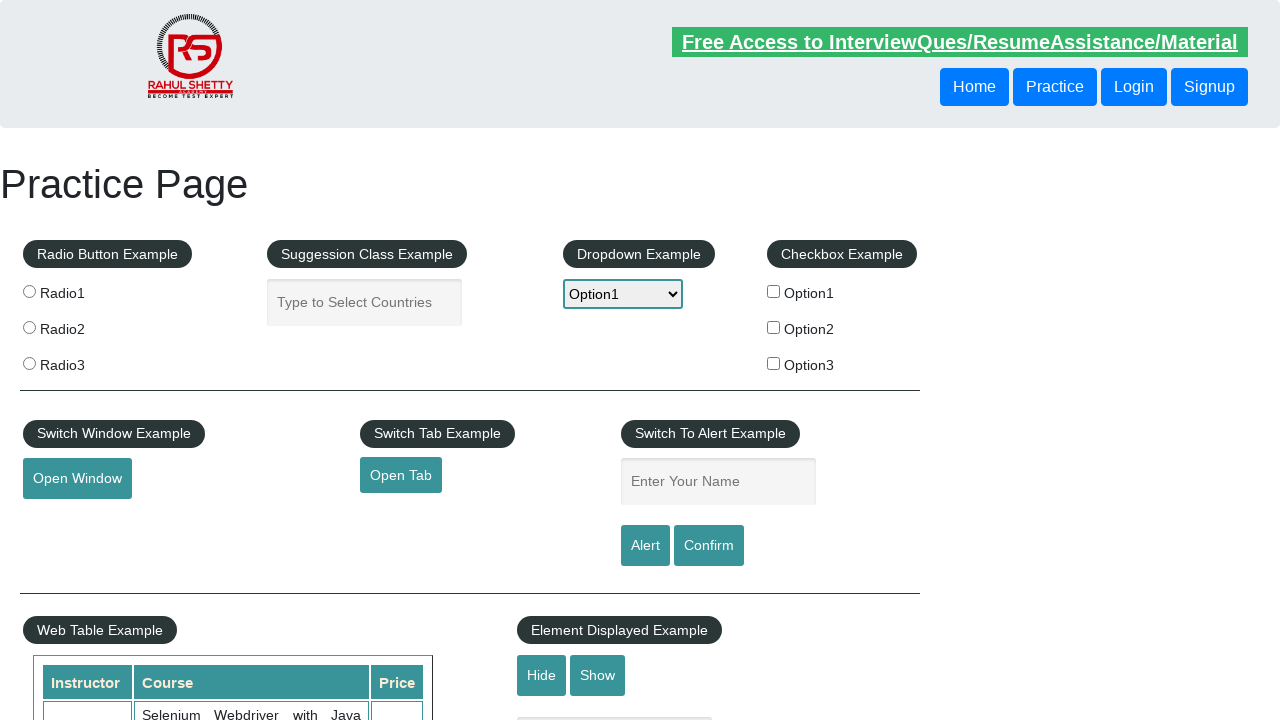

Selected dropdown option by value 'option3' on #dropdown-class-example
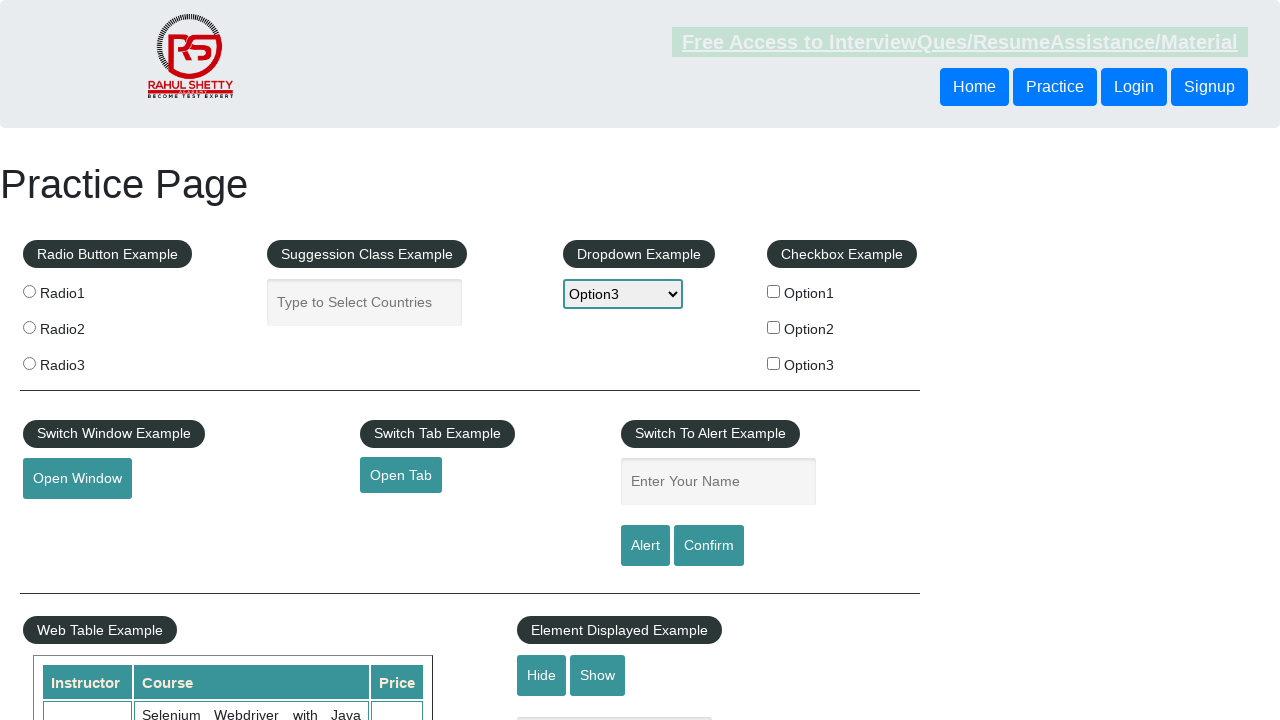

Selected dropdown option by visible text 'Option2' on #dropdown-class-example
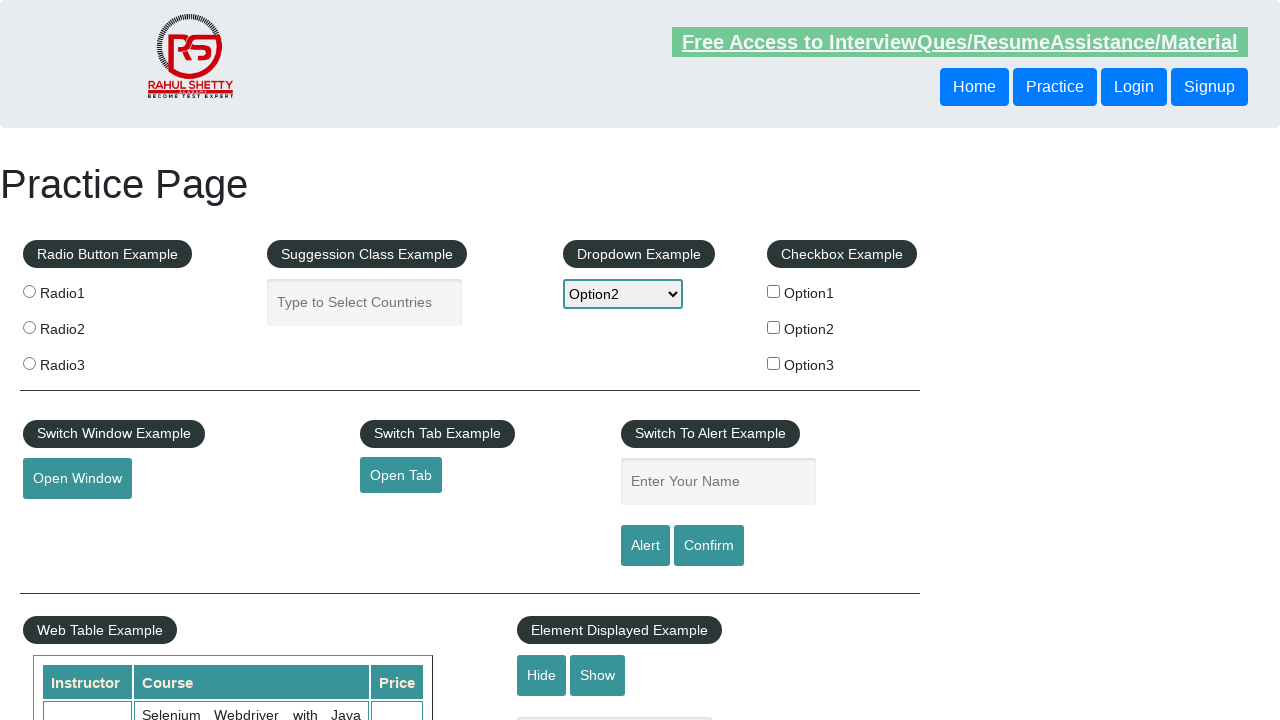

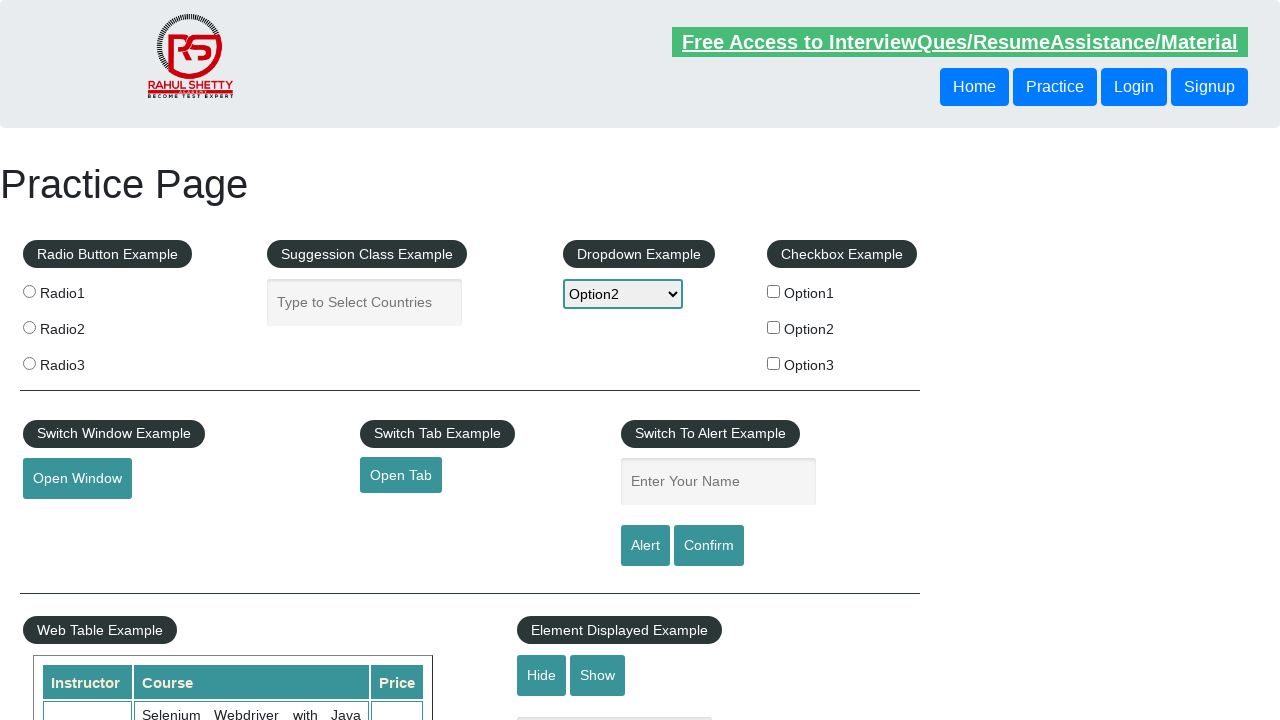